Tests mouse moveTo functionality by moving to an element and verifying position

Starting URL: https://guinea-pig.webdriver.io/pointer.html

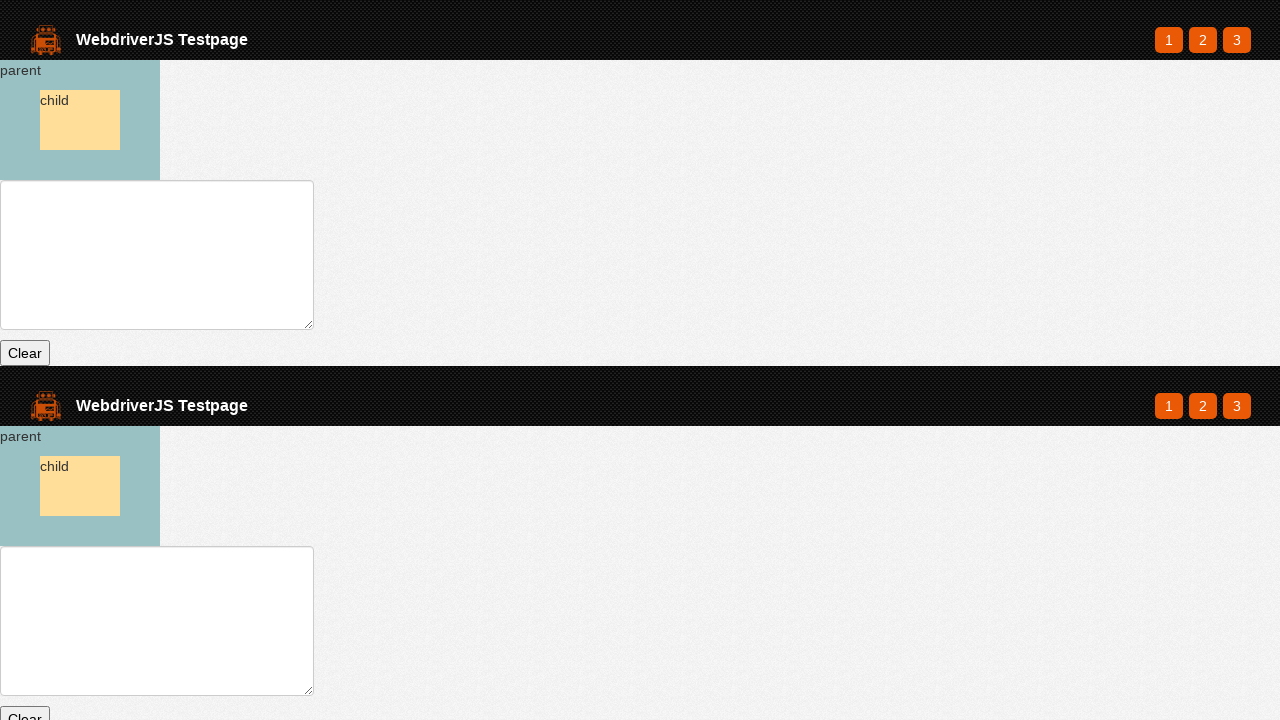

Waited for parent element to load
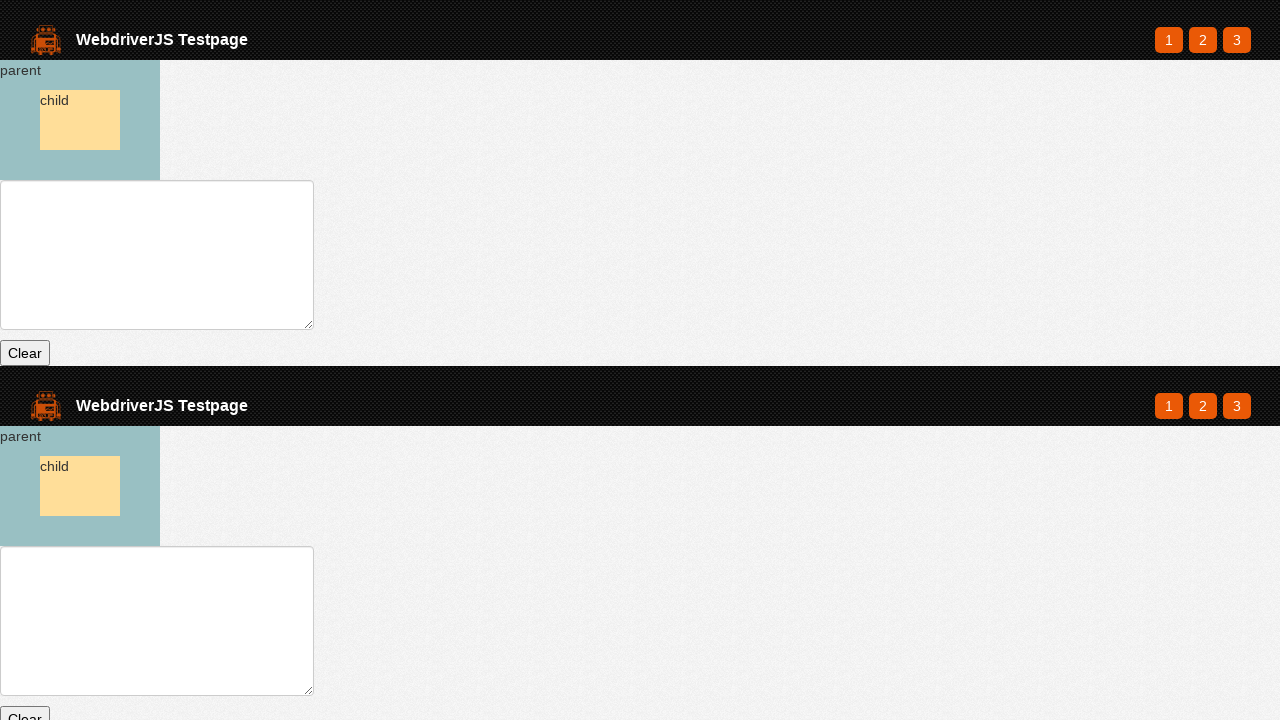

Moved mouse to parent element at (80, 120) on #parent
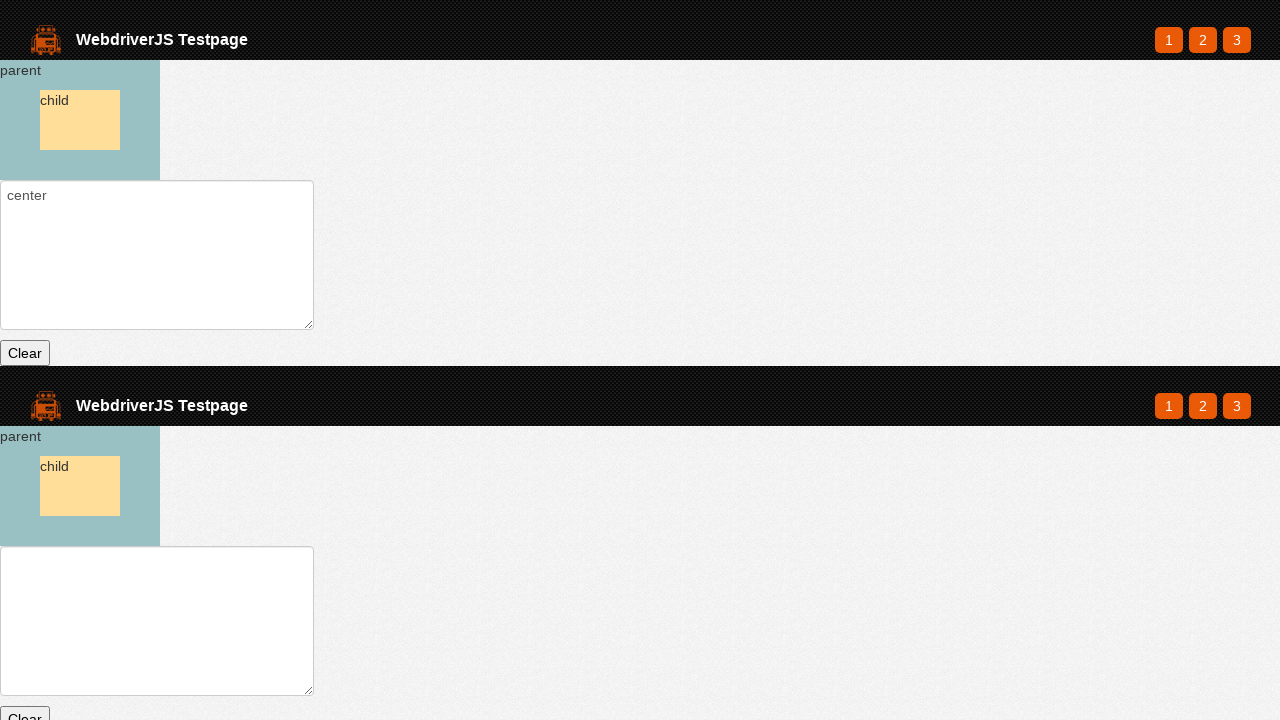

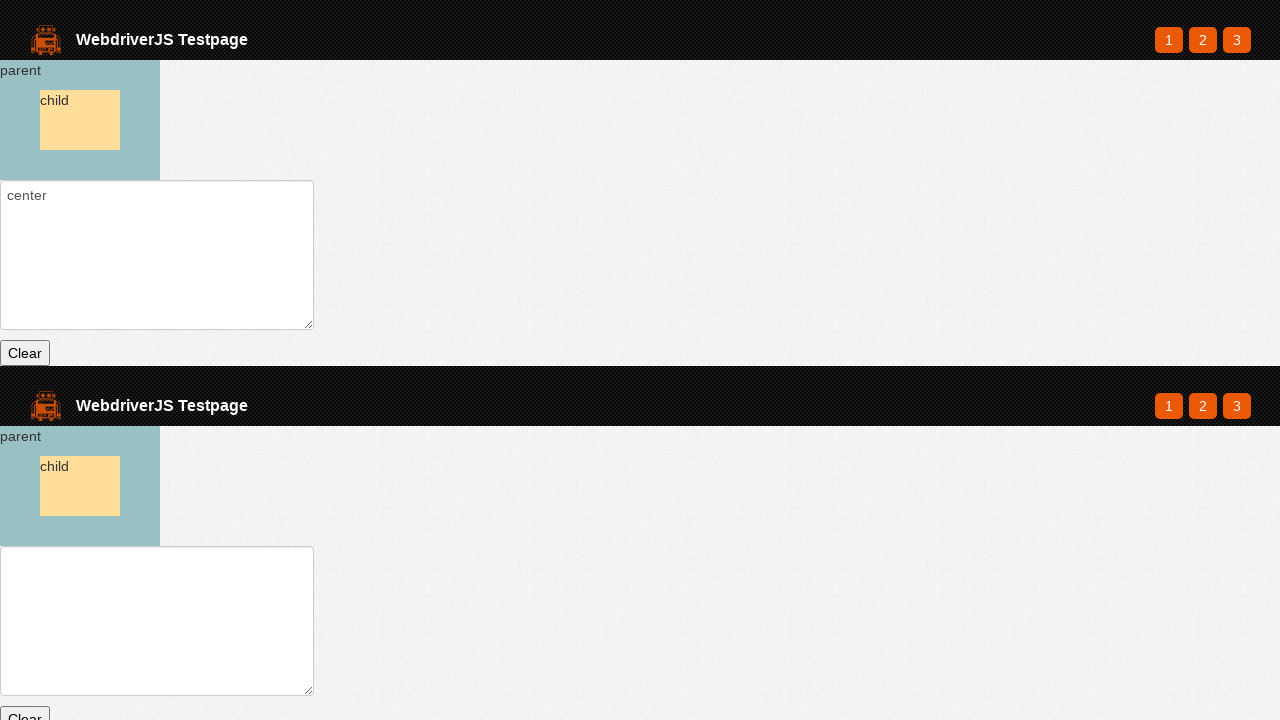